Fills out a registration form with user details including name, address, phone, SSN, username and password, then submits the form

Starting URL: https://parabank.parasoft.com/parabank/register.htm

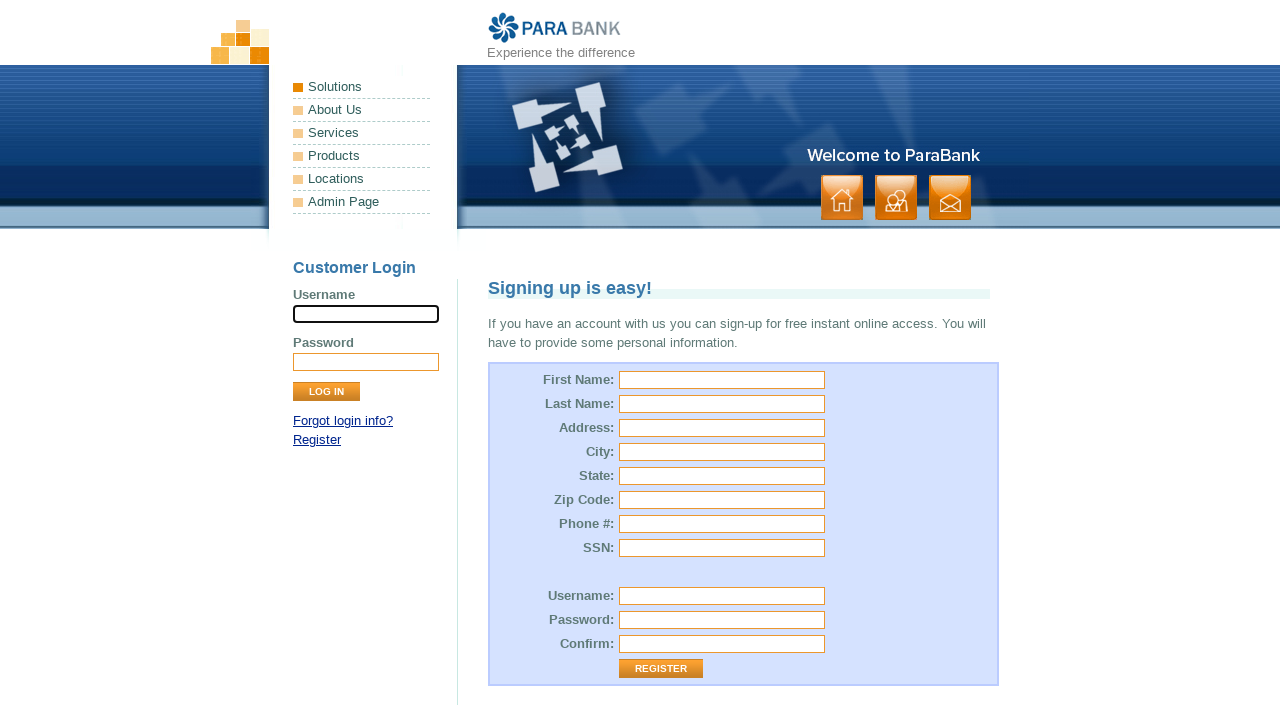

Filled first name field with 'John' on #customer\.firstName
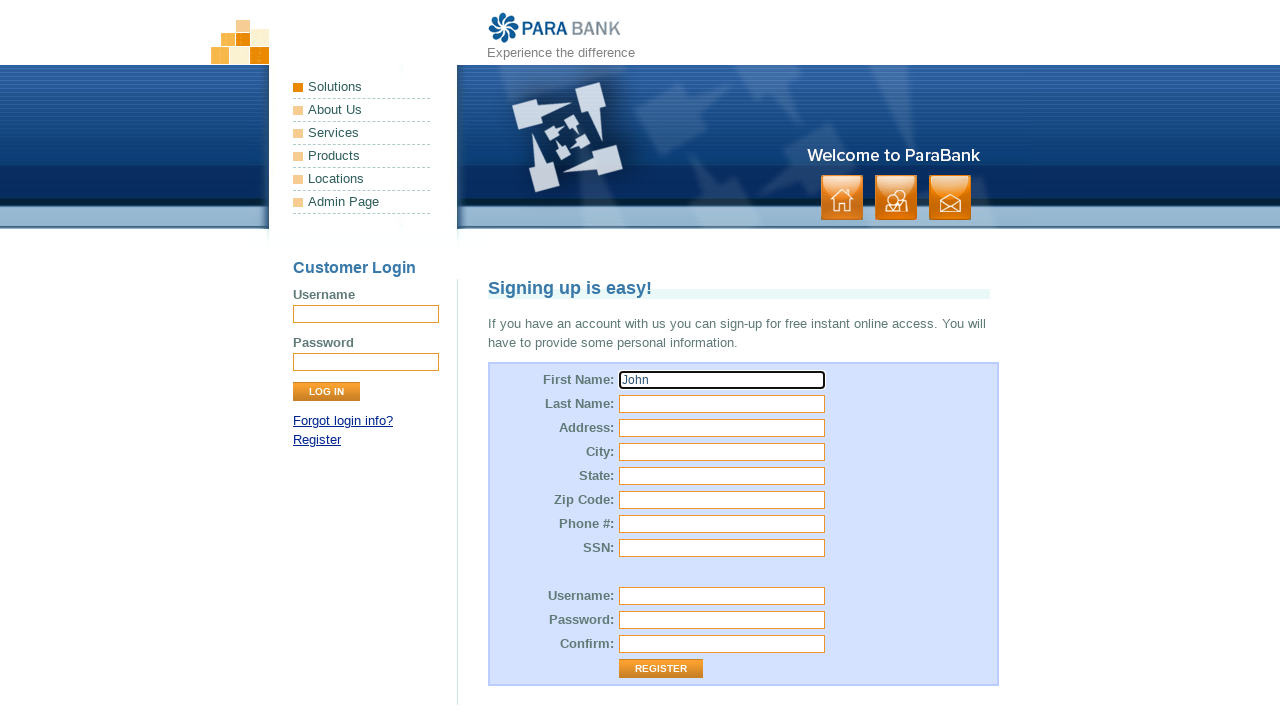

Filled last name field with 'Smith' on #customer\.lastName
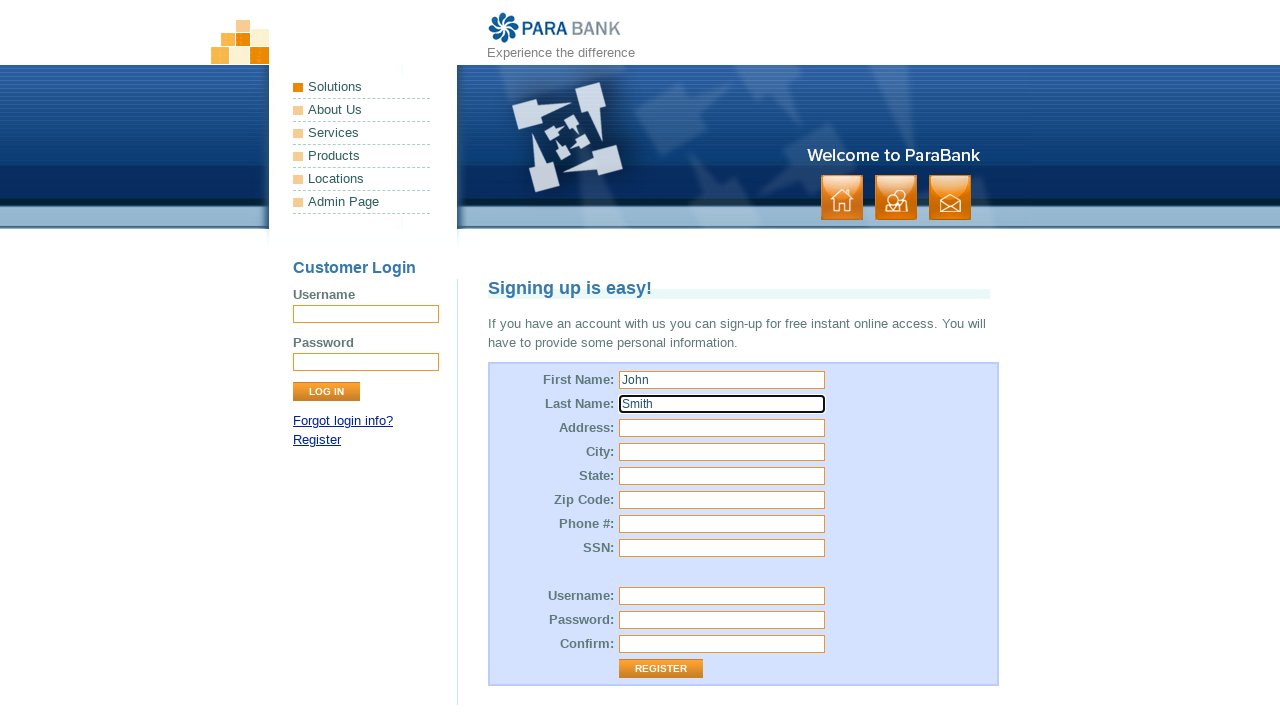

Filled street address with '456 Oak Avenue' on #customer\.address\.street
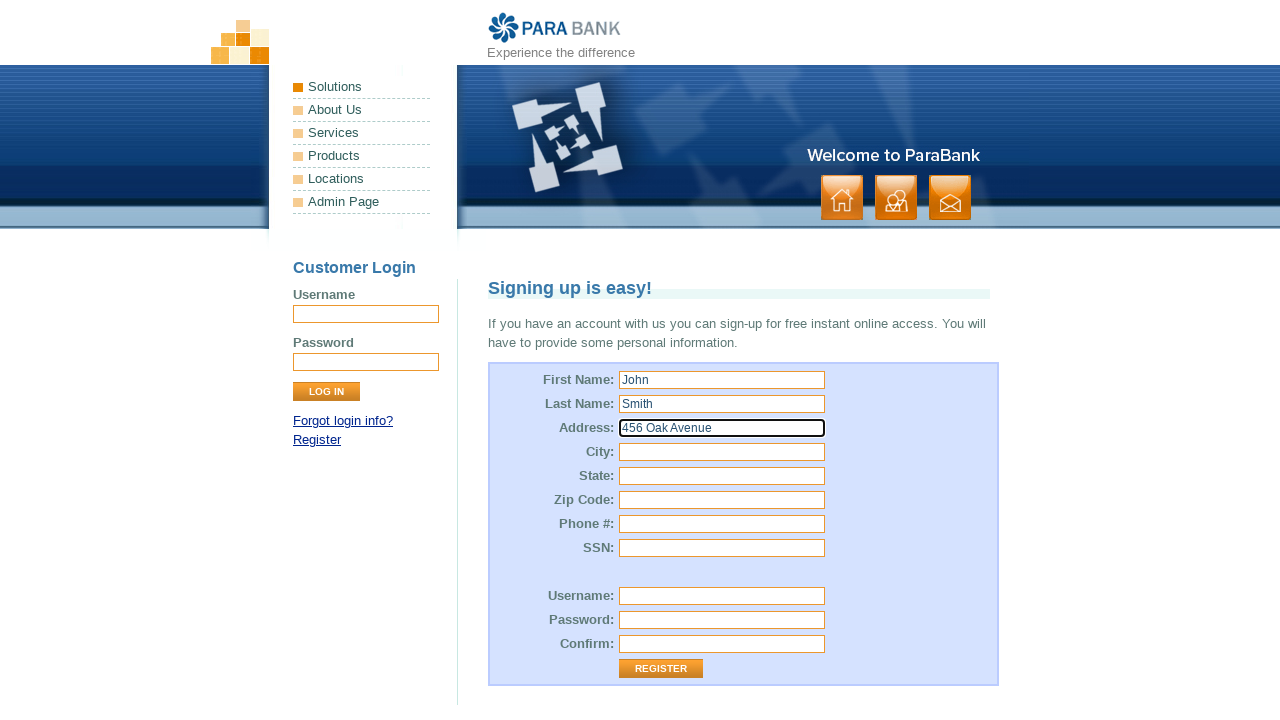

Filled city field with 'Phoenix' on #customer\.address\.city
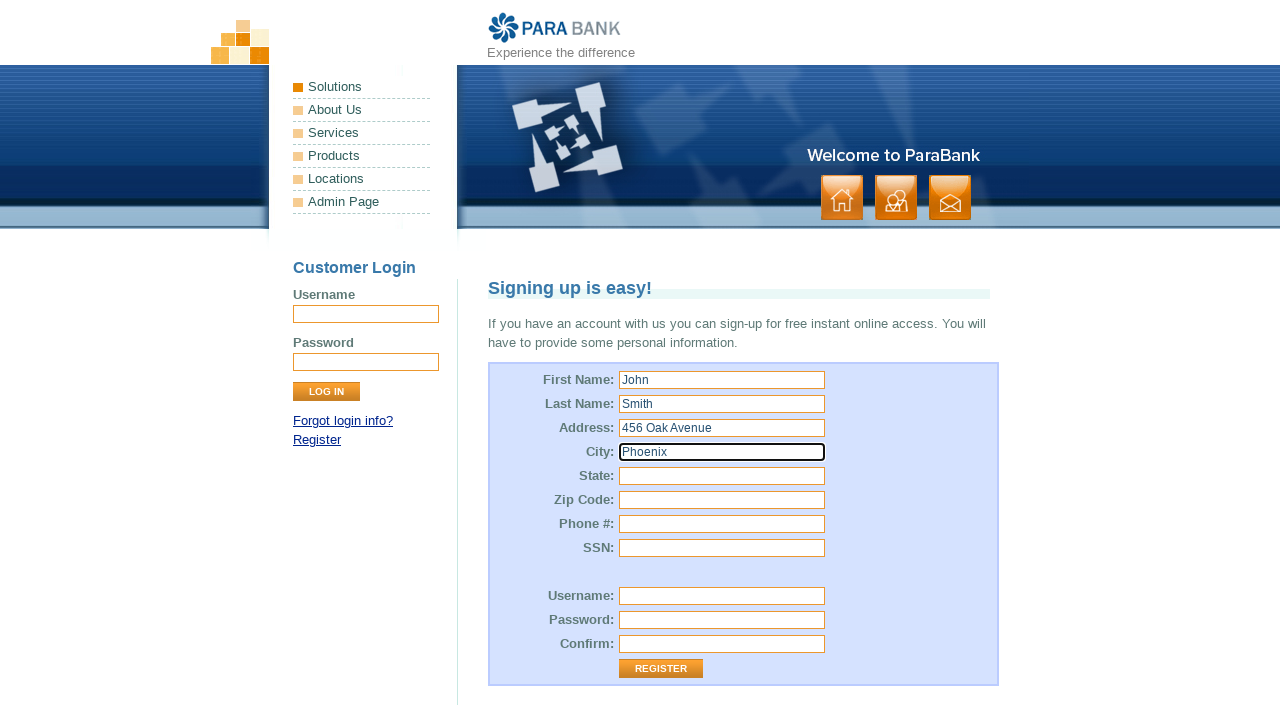

Filled state field with 'CA' on #customer\.address\.state
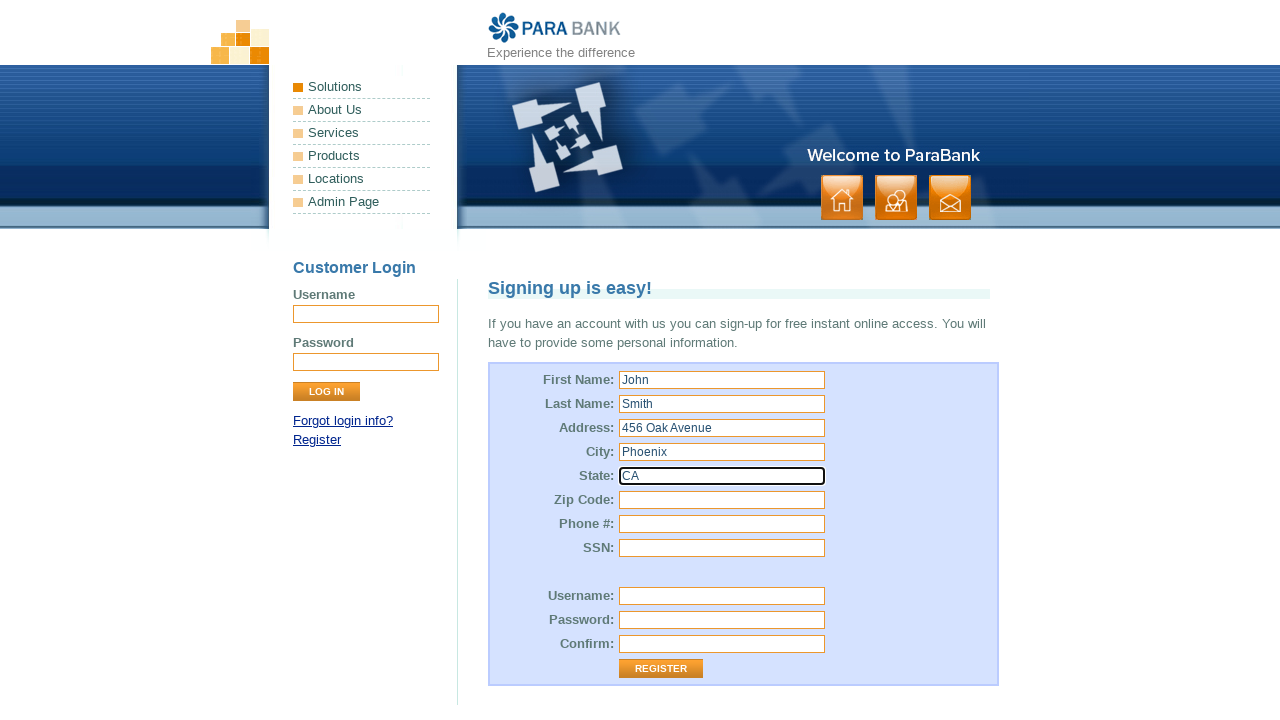

Filled zip code field with '85001' on #customer\.address\.zipCode
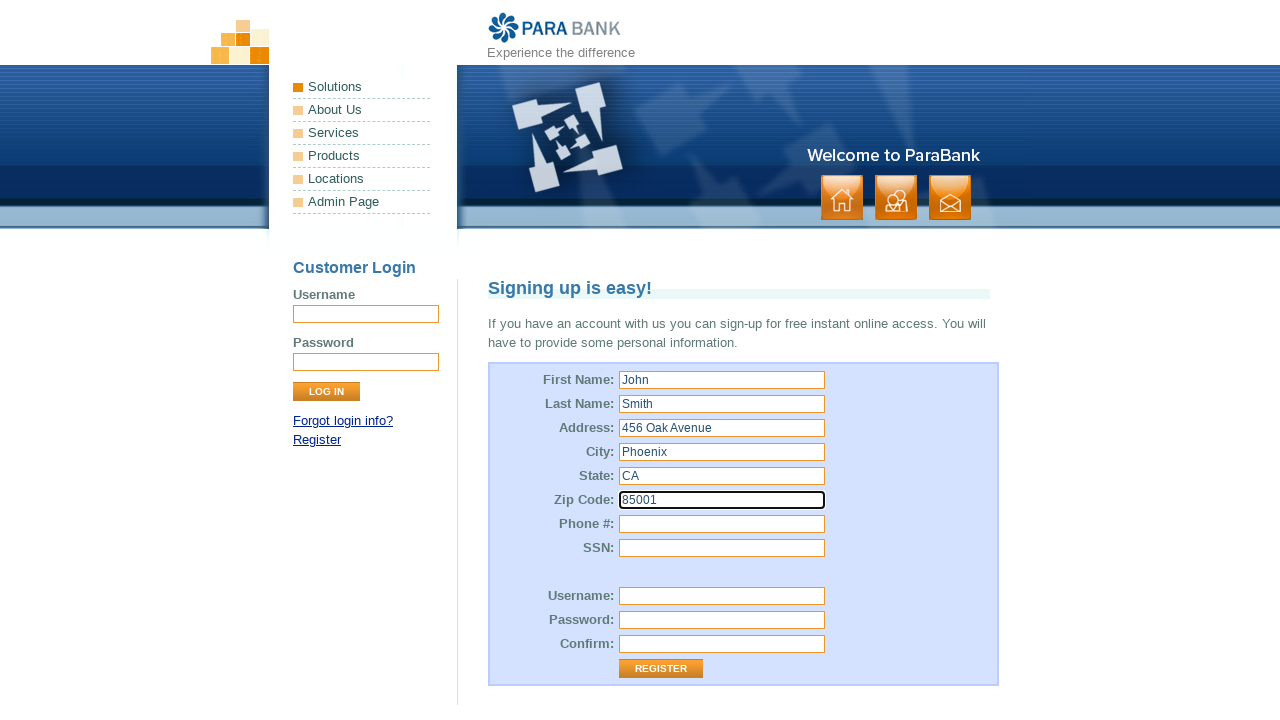

Filled phone number field with '(555)123-4567' on #customer\.phoneNumber
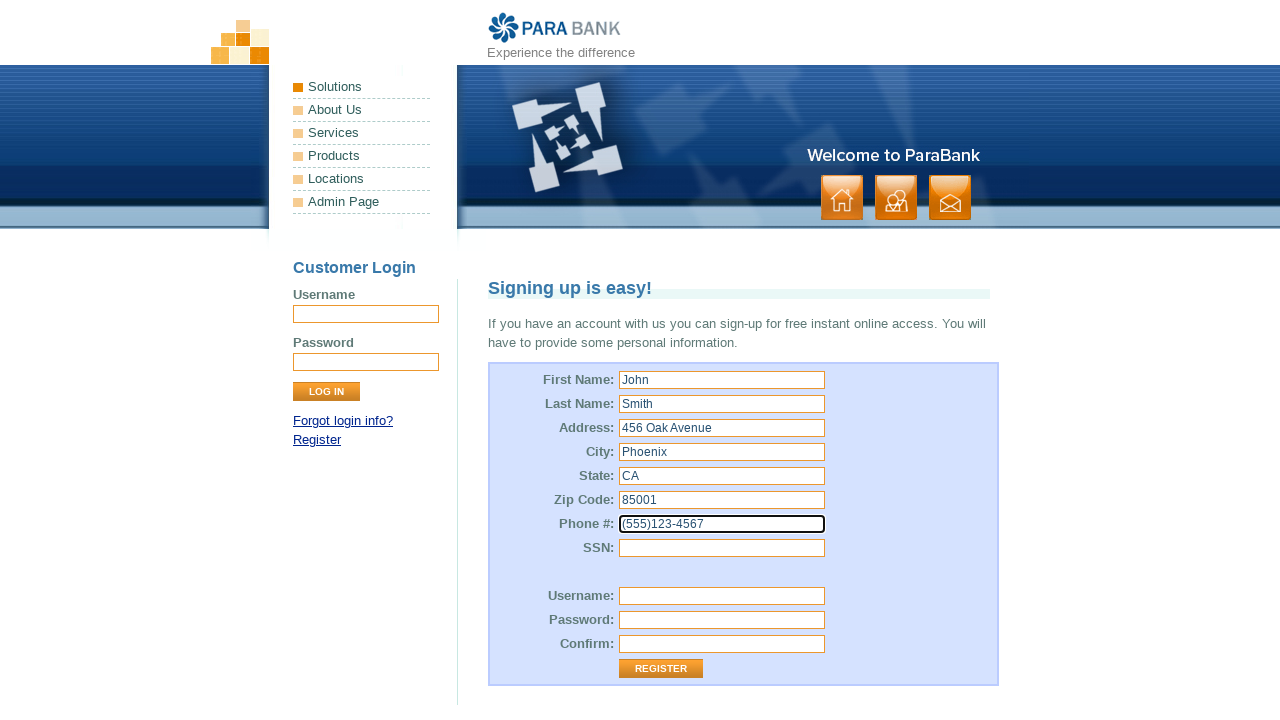

Filled SSN field with '987654321' on #customer\.ssn
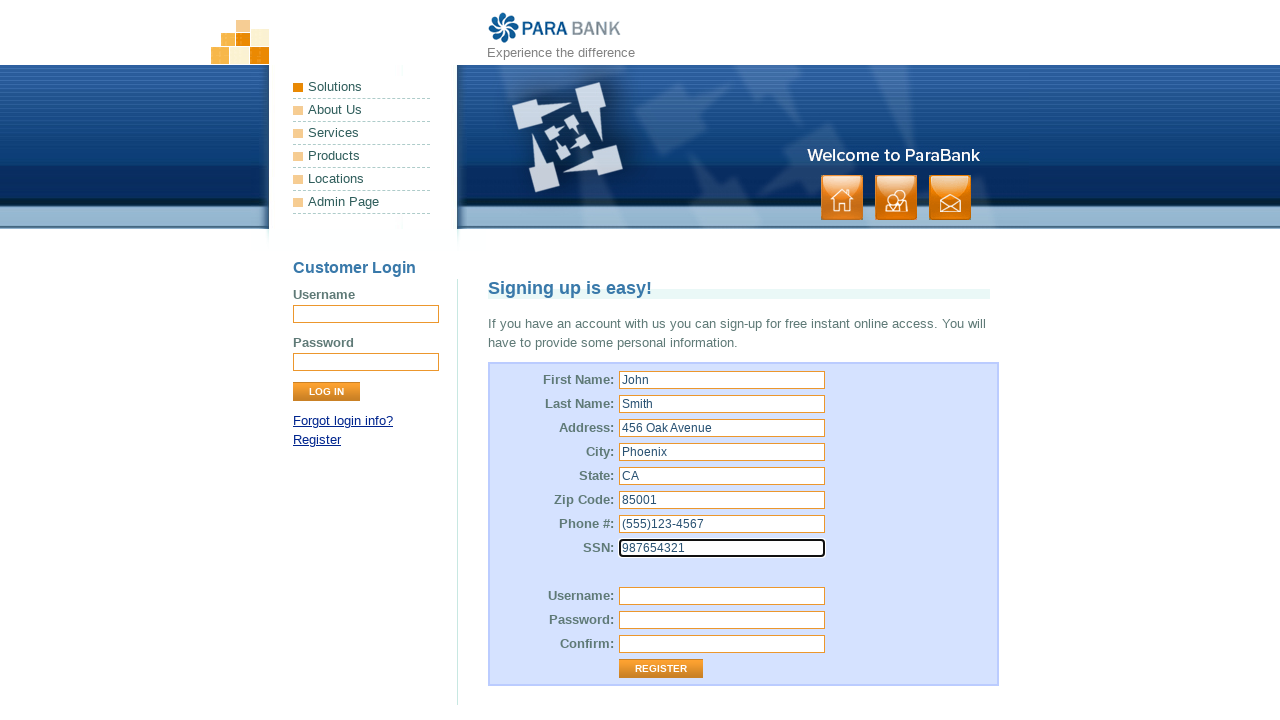

Filled username field with 'testuser2024@example.com' on #customer\.username
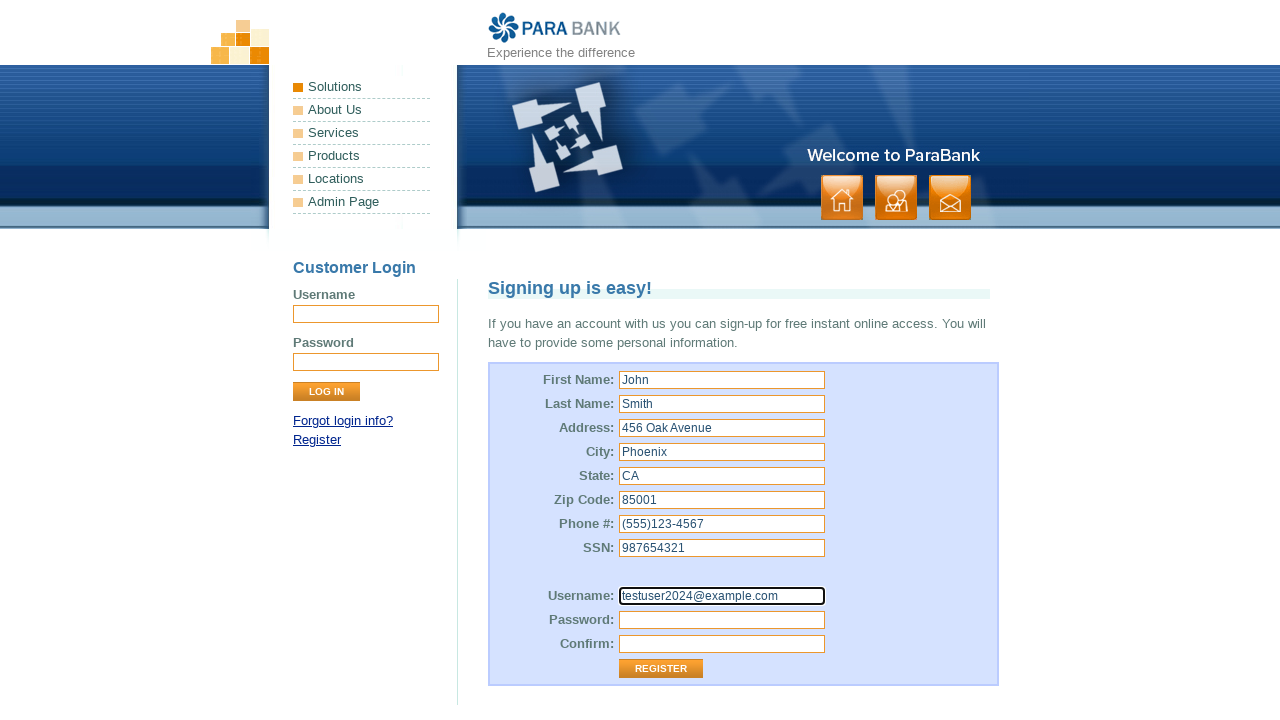

Filled password field with 'SecurePass123' on #customer\.password
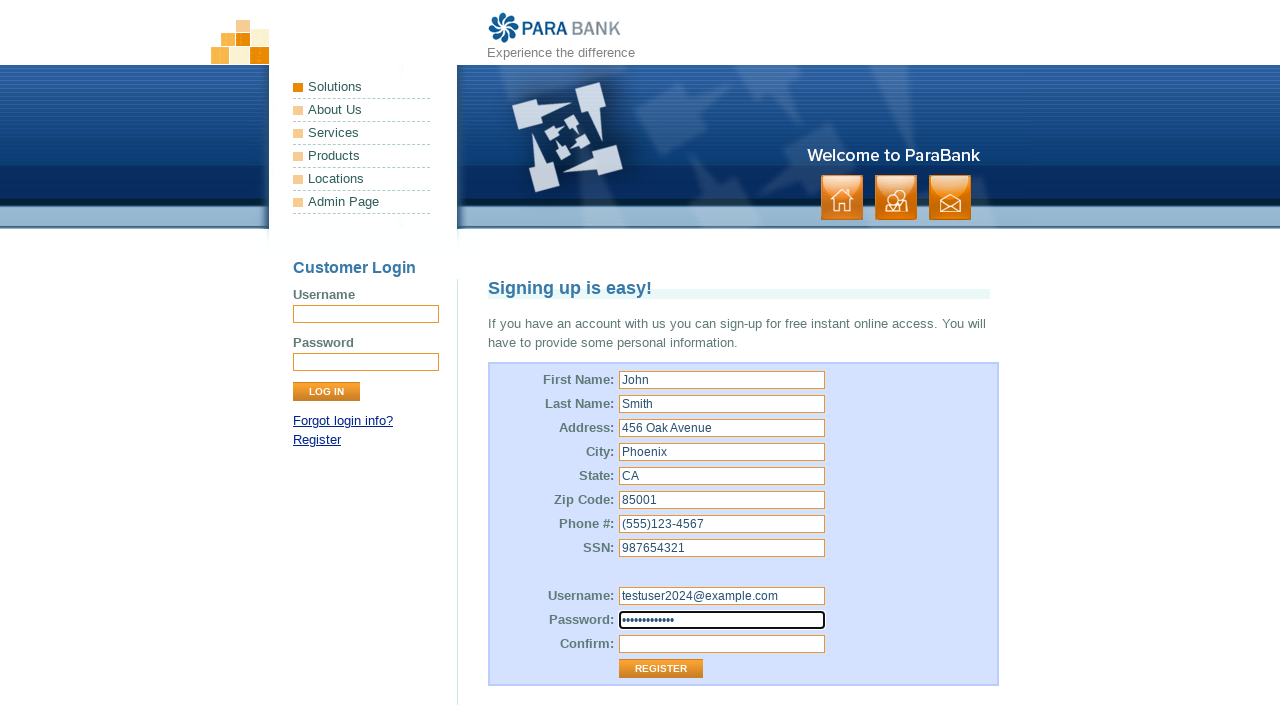

Filled repeated password field with 'SecurePass123' on #repeatedPassword
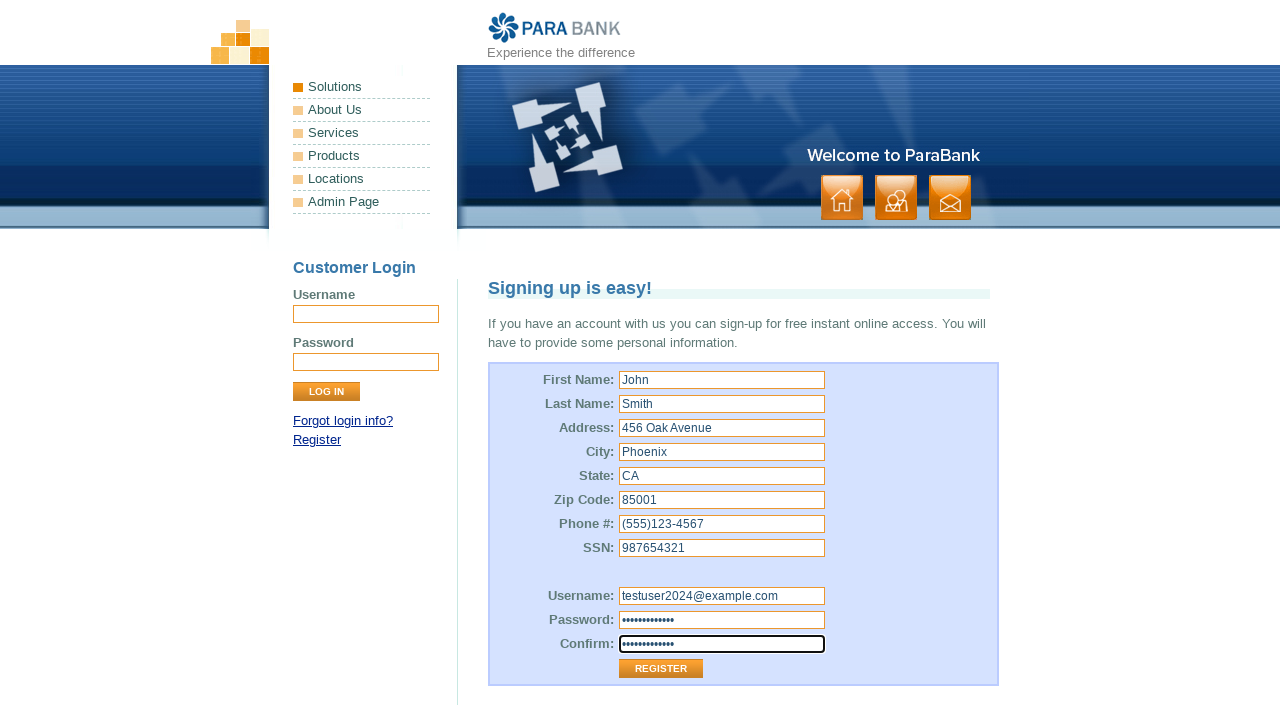

Pressed Enter to submit the registration form on #repeatedPassword
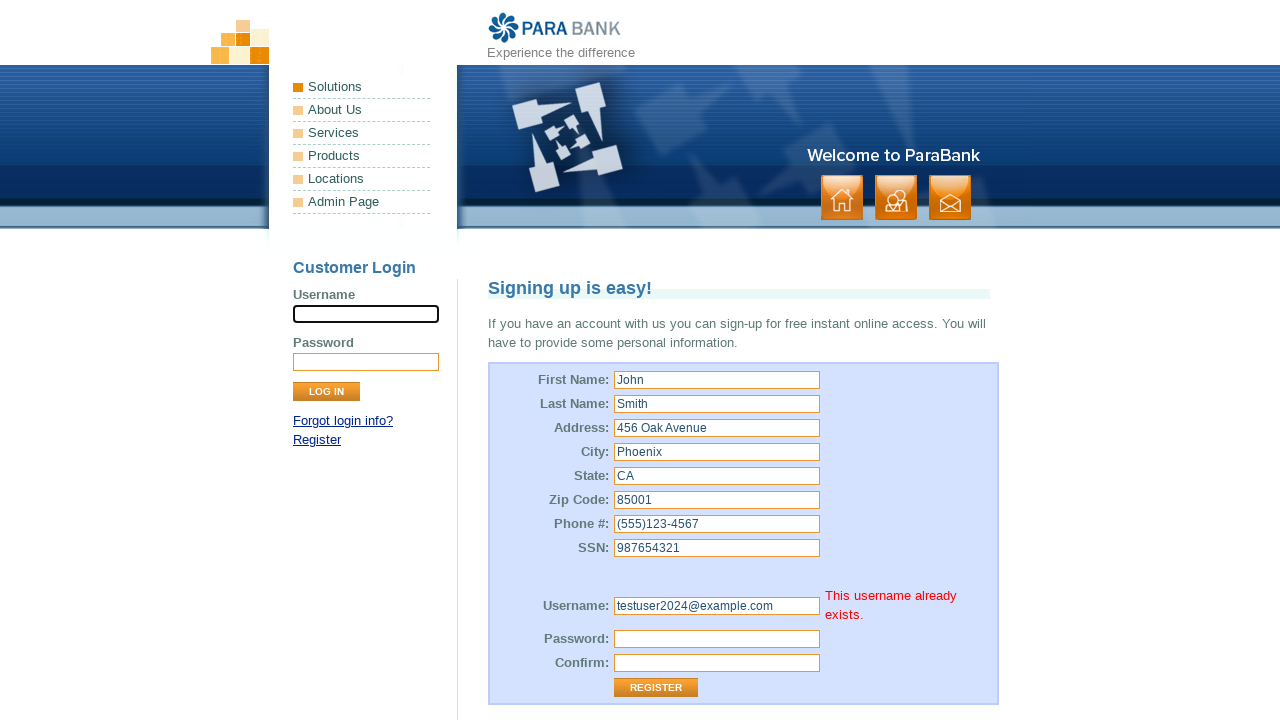

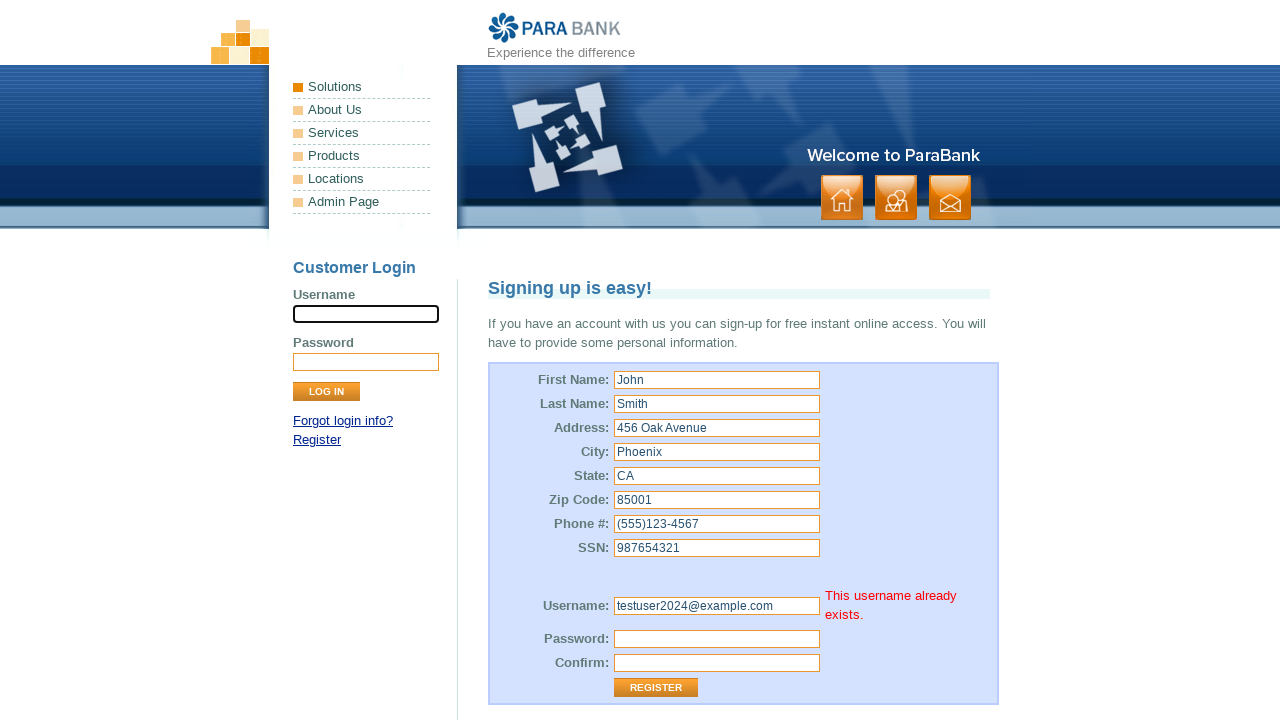